Tests drag and drop functionality on jQuery UI demo page by dragging a source element and dropping it onto a target element within an iframe

Starting URL: https://jqueryui.com/droppable/

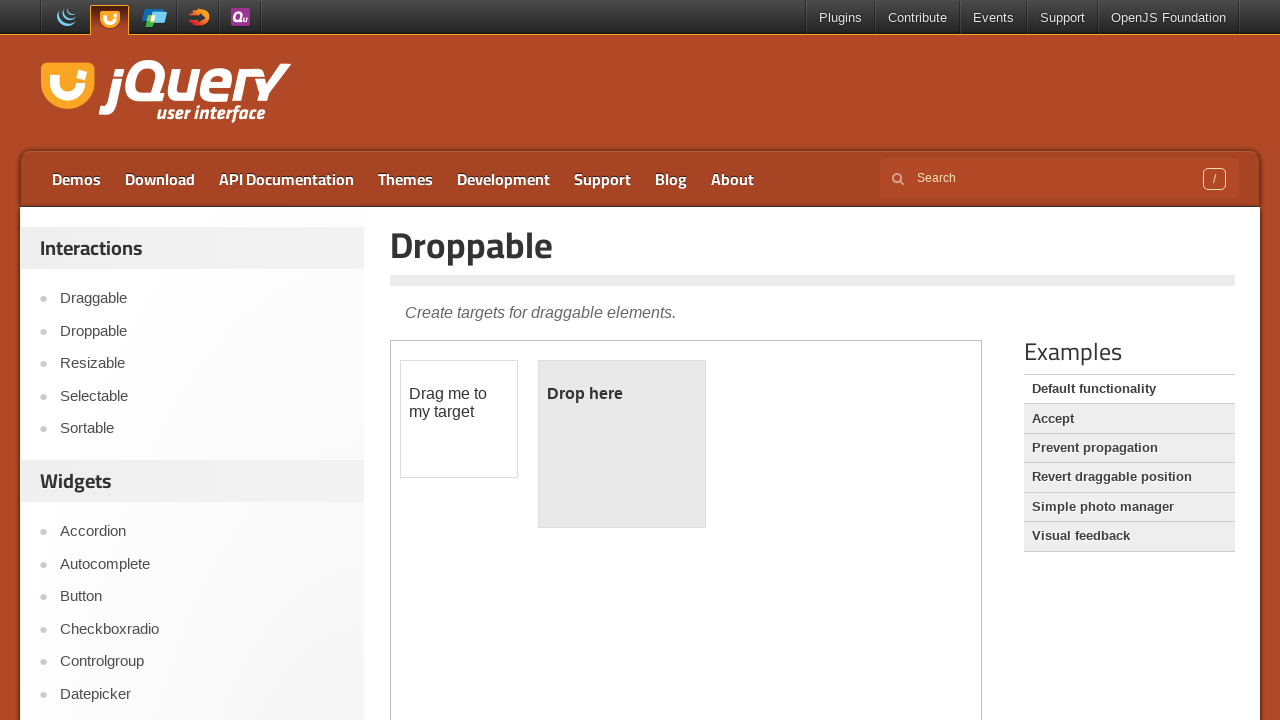

Located the demo iframe containing drag and drop elements
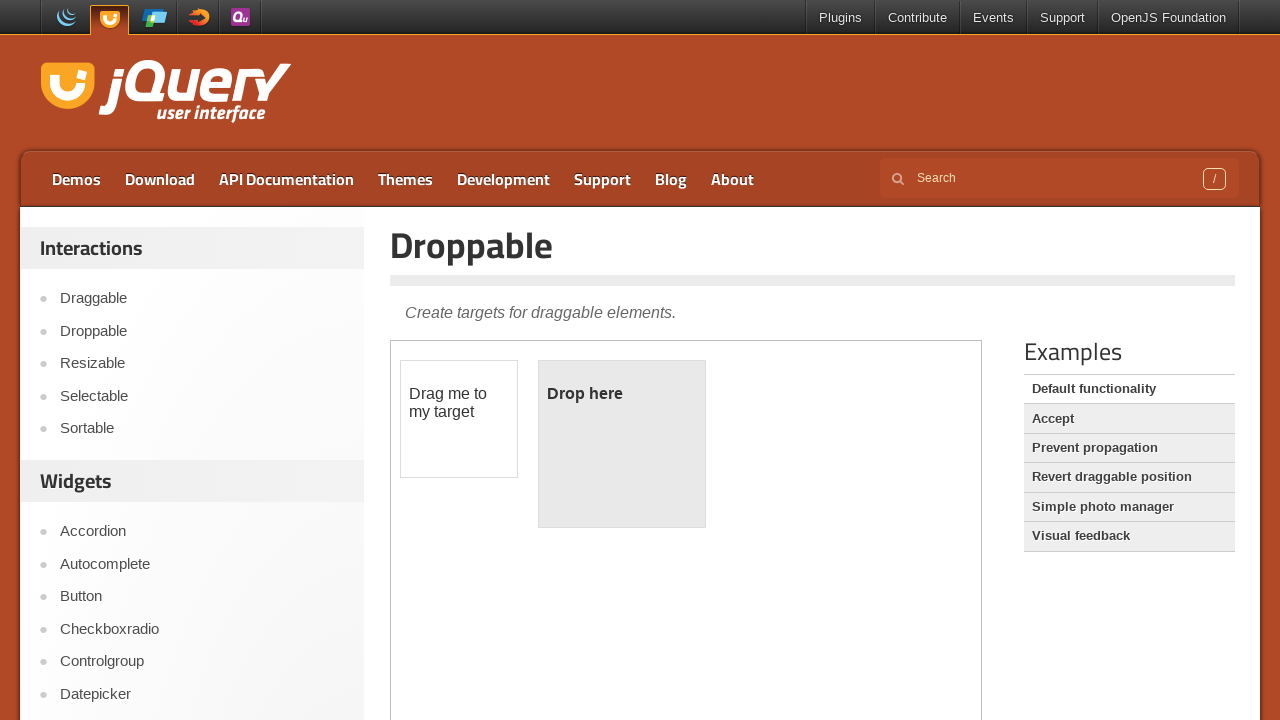

Located the draggable source element with id 'draggable'
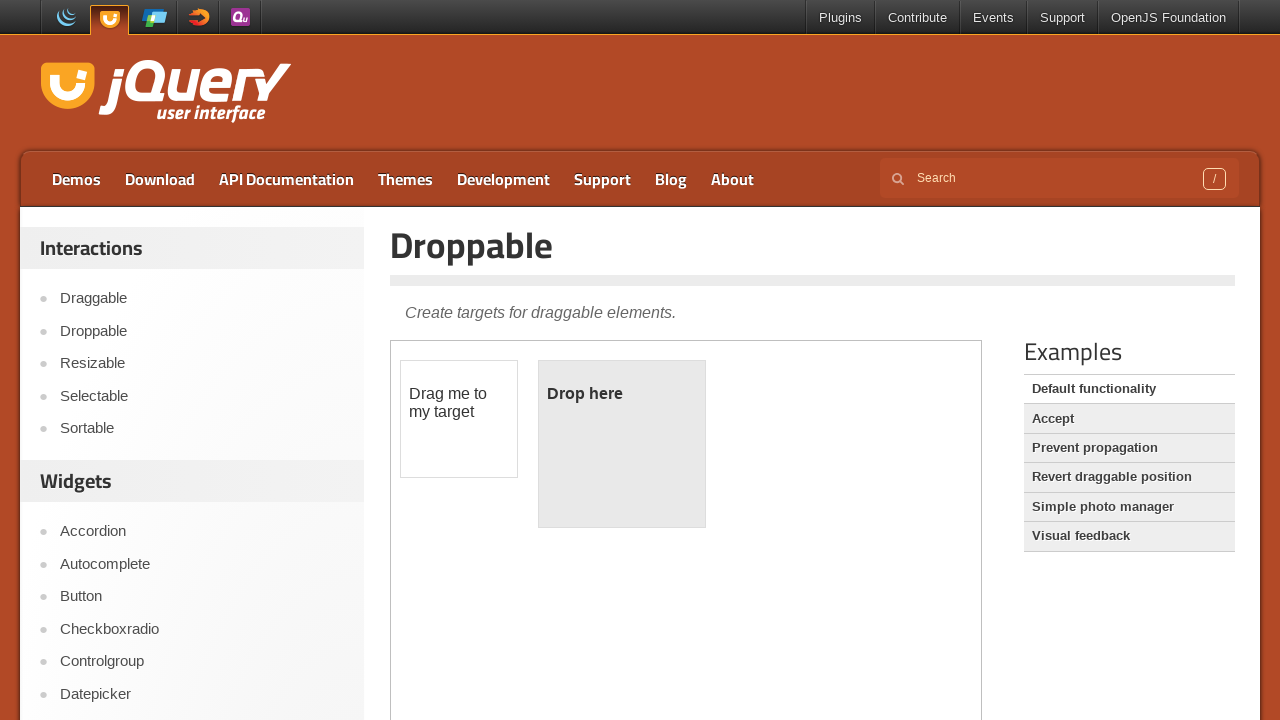

Located the droppable target element with id 'droppable'
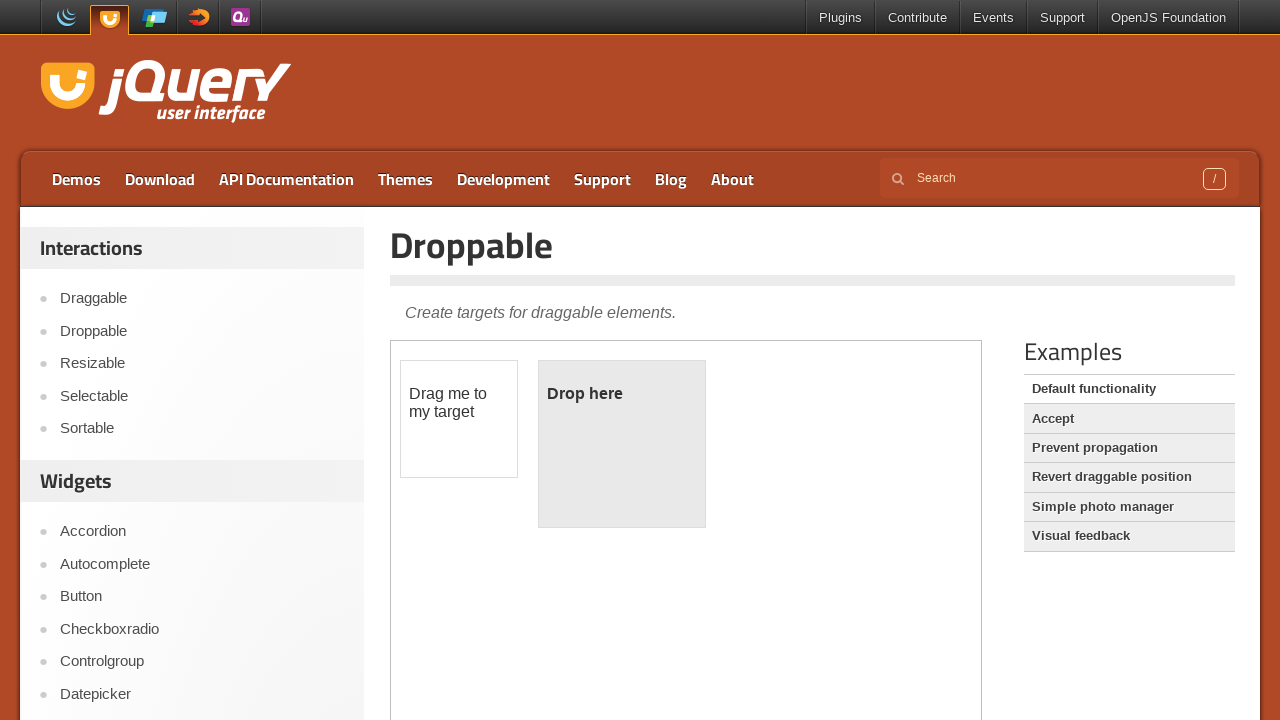

Dragged source element onto target element successfully at (622, 444)
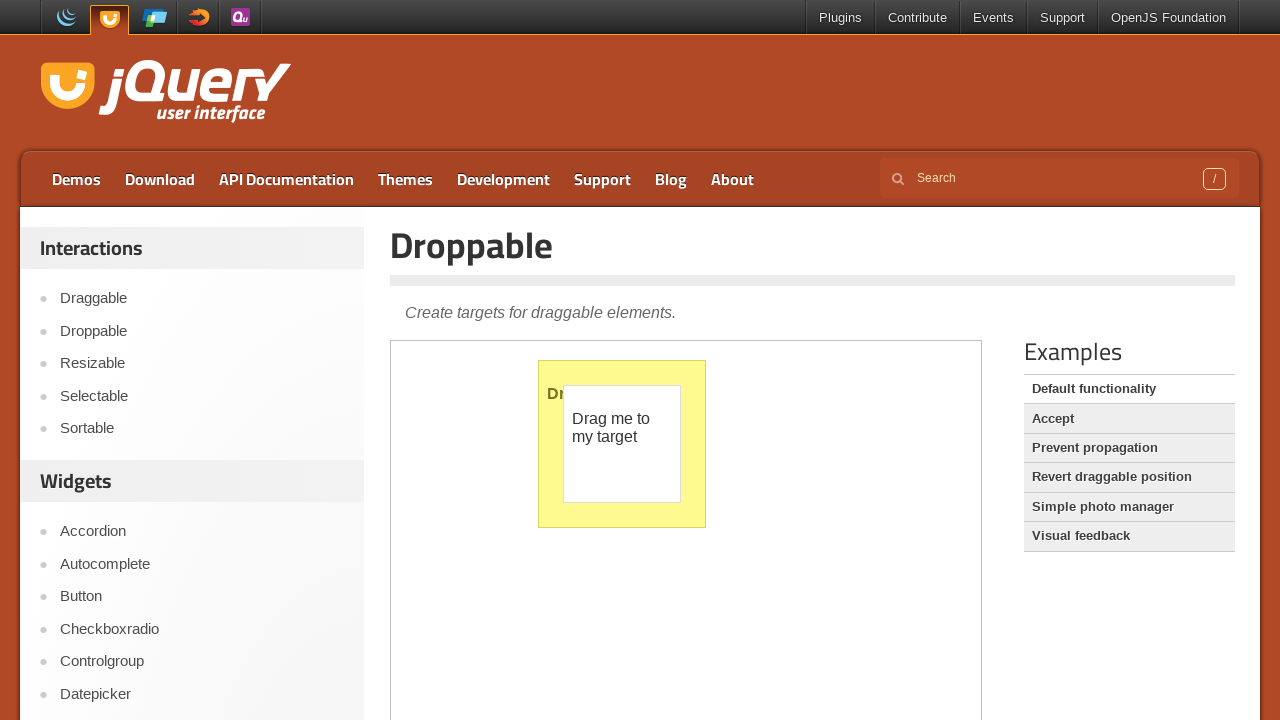

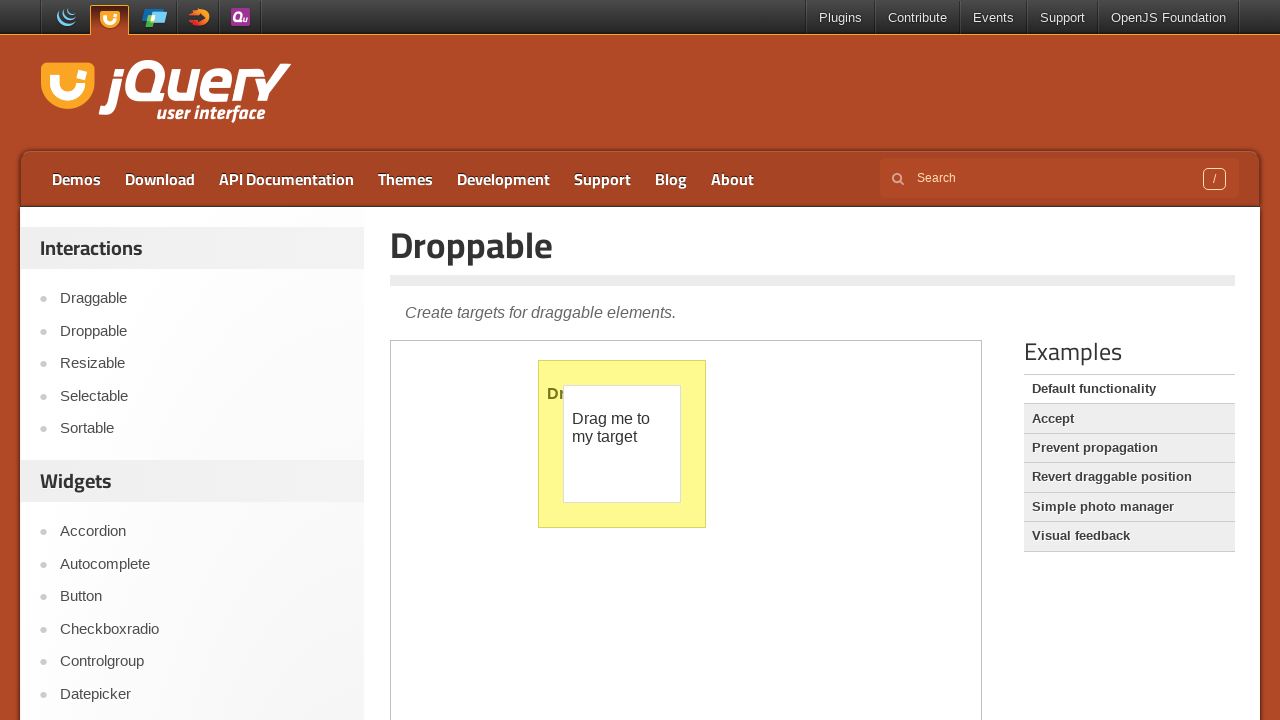